Tests radio button selection on Singapore Airlines booking page by toggling between "Book Flights" and "Redeem Flights" options

Starting URL: https://www.singaporeair.com/en_UK/vn/home#/book/bookflight

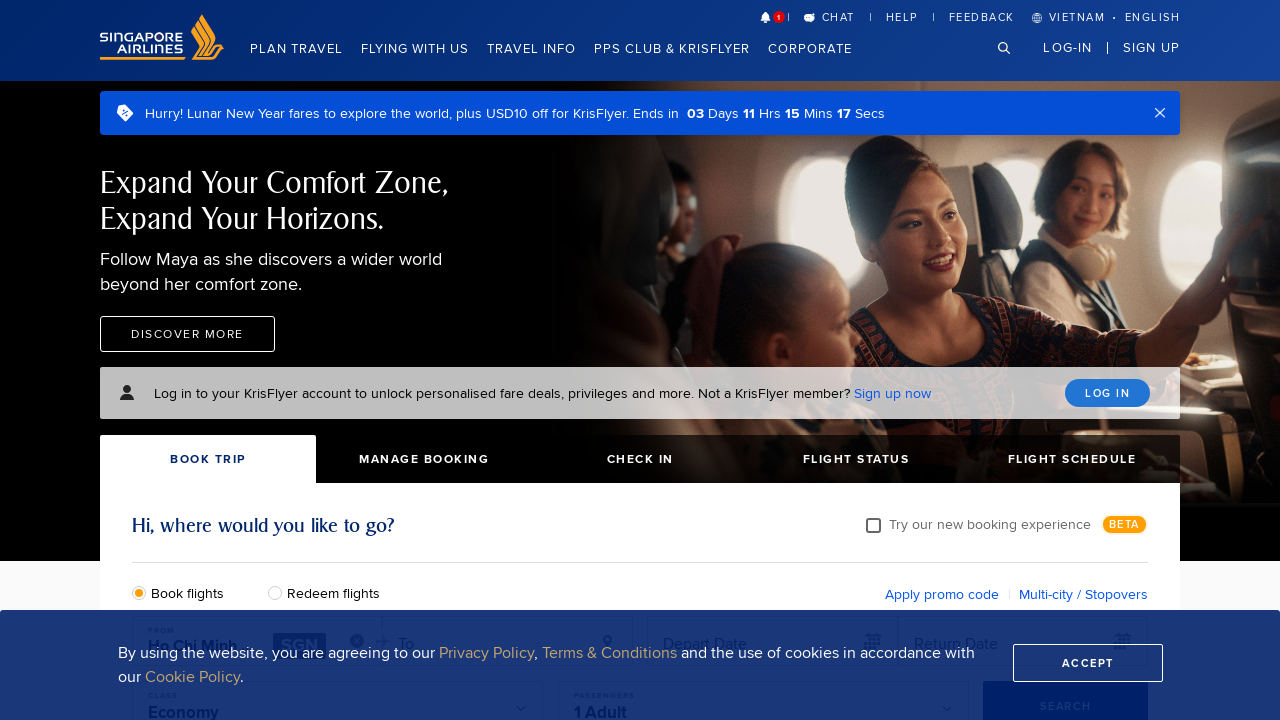

Waited for 'Redeem Flights' radio button to load
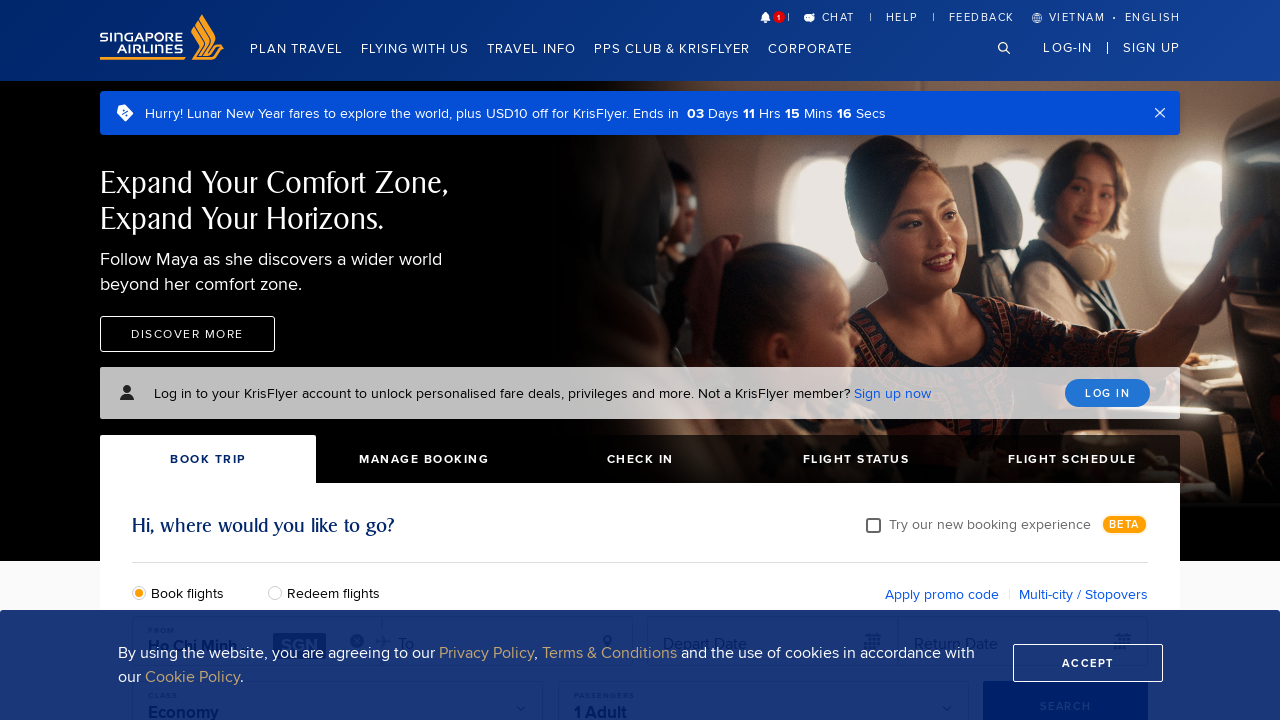

Clicked 'Redeem Flights' radio button at (280, 592) on #redeemFlights
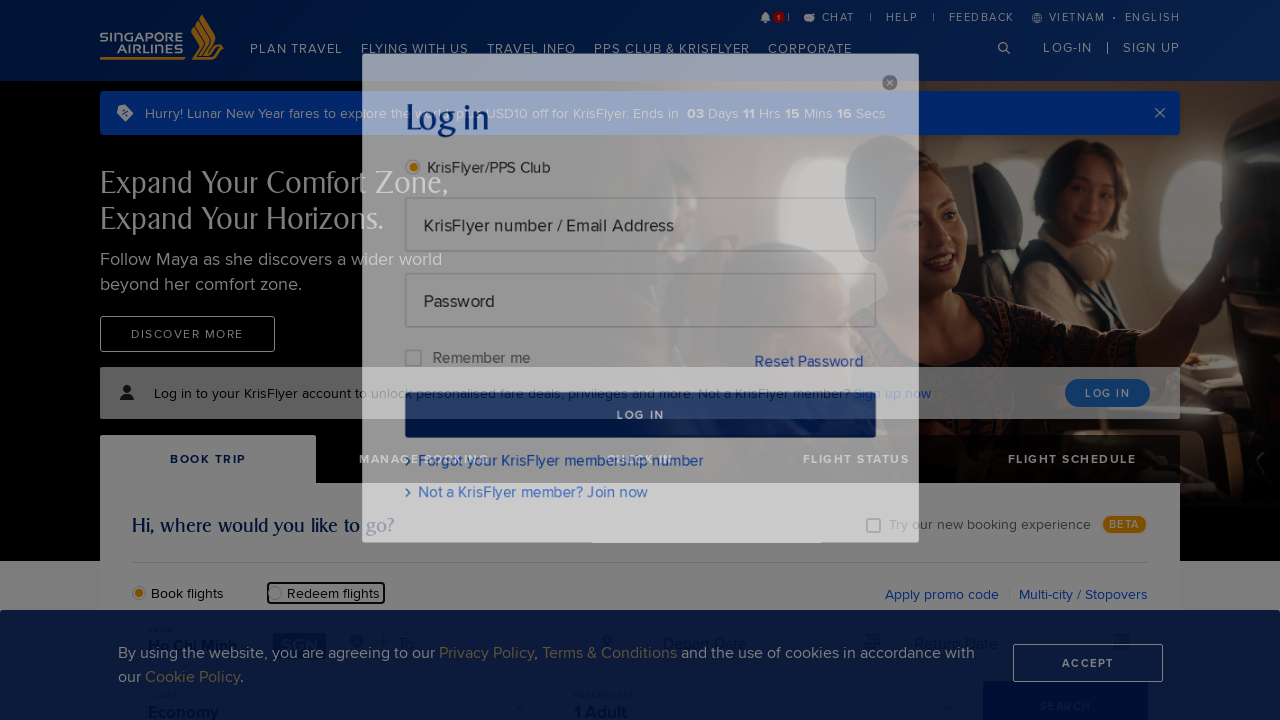

Checked if 'Book Flights' radio button is selected
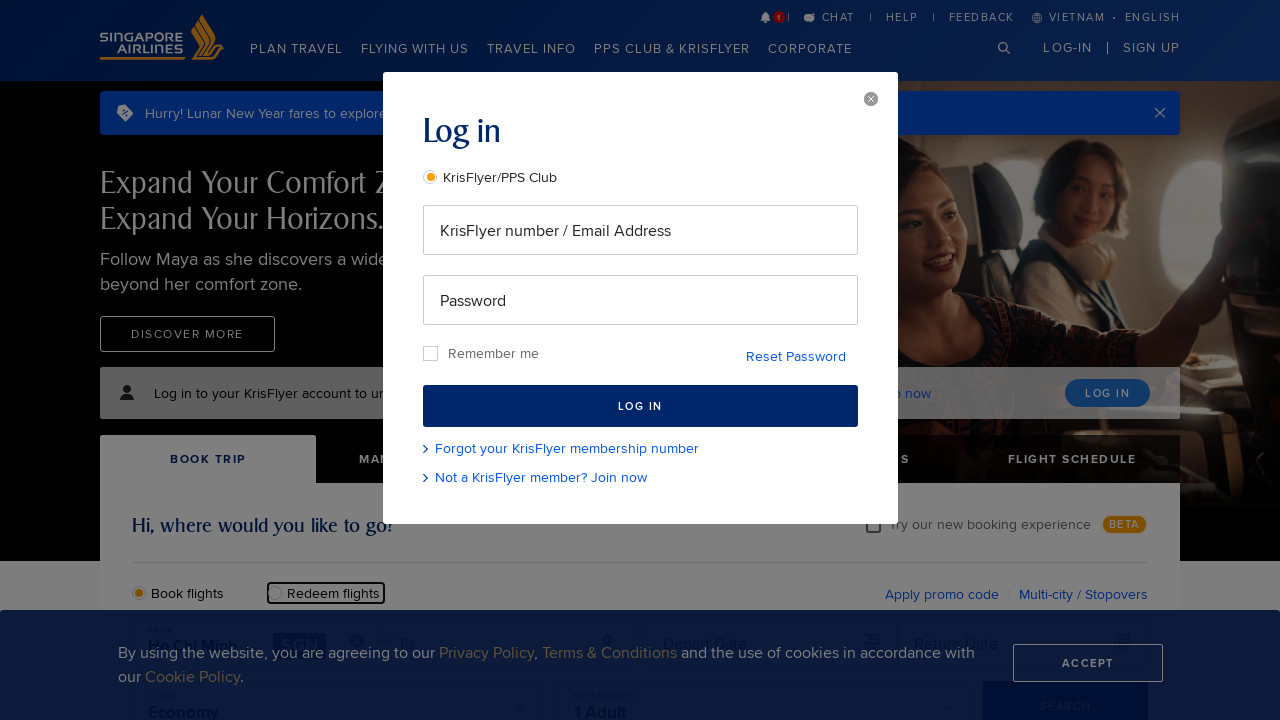

Checked if 'Redeem Flights' radio button is selected
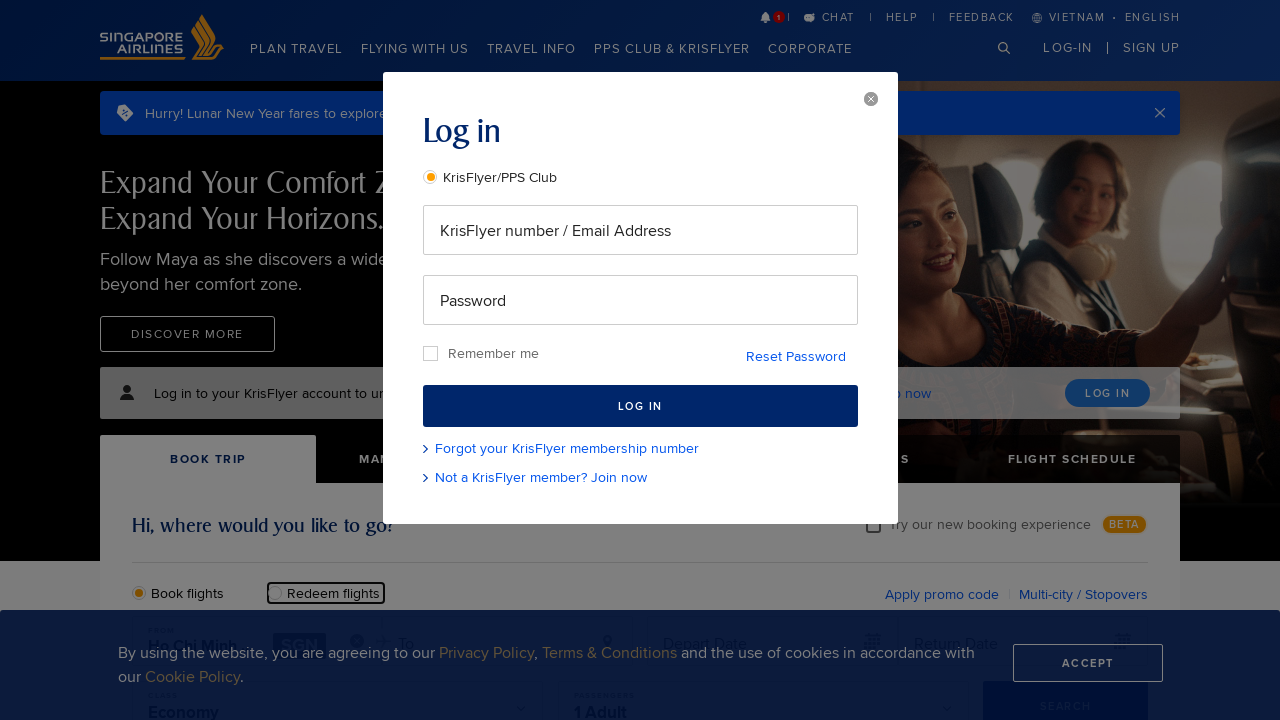

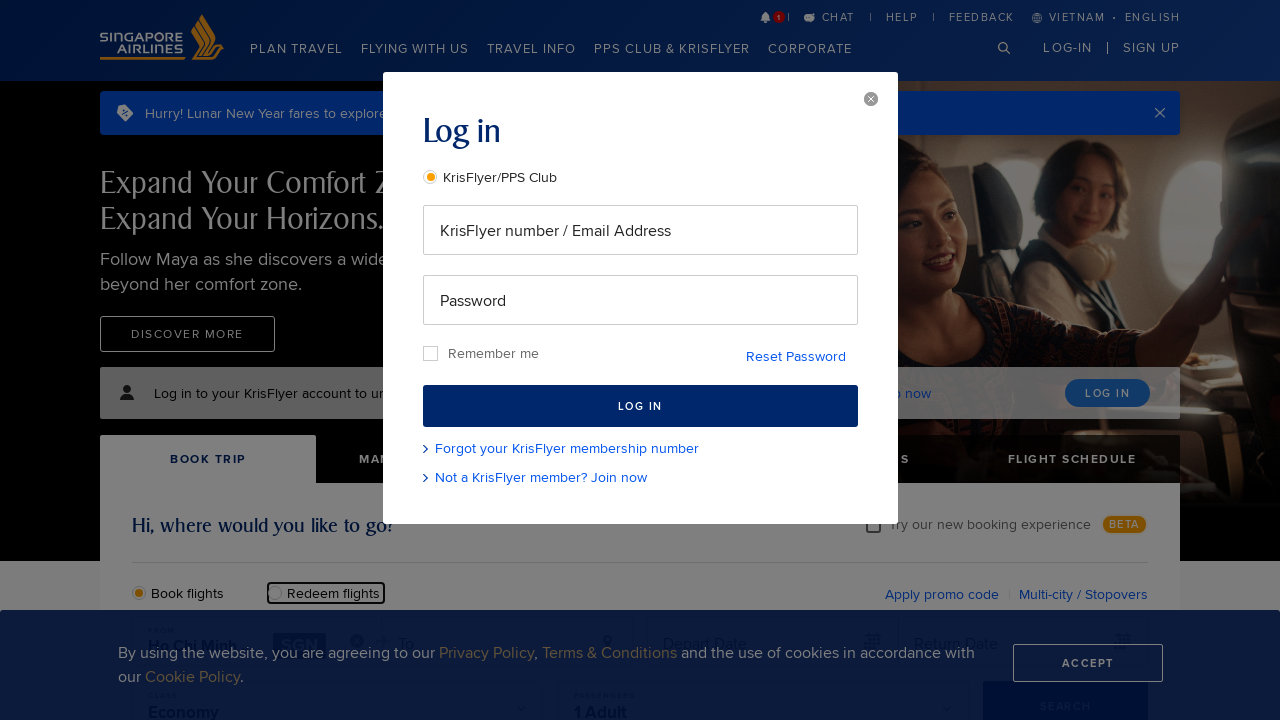